Tests state dropdown selection using different methods - by value, visible text, and index

Starting URL: https://practice.cydeo.com/dropdown

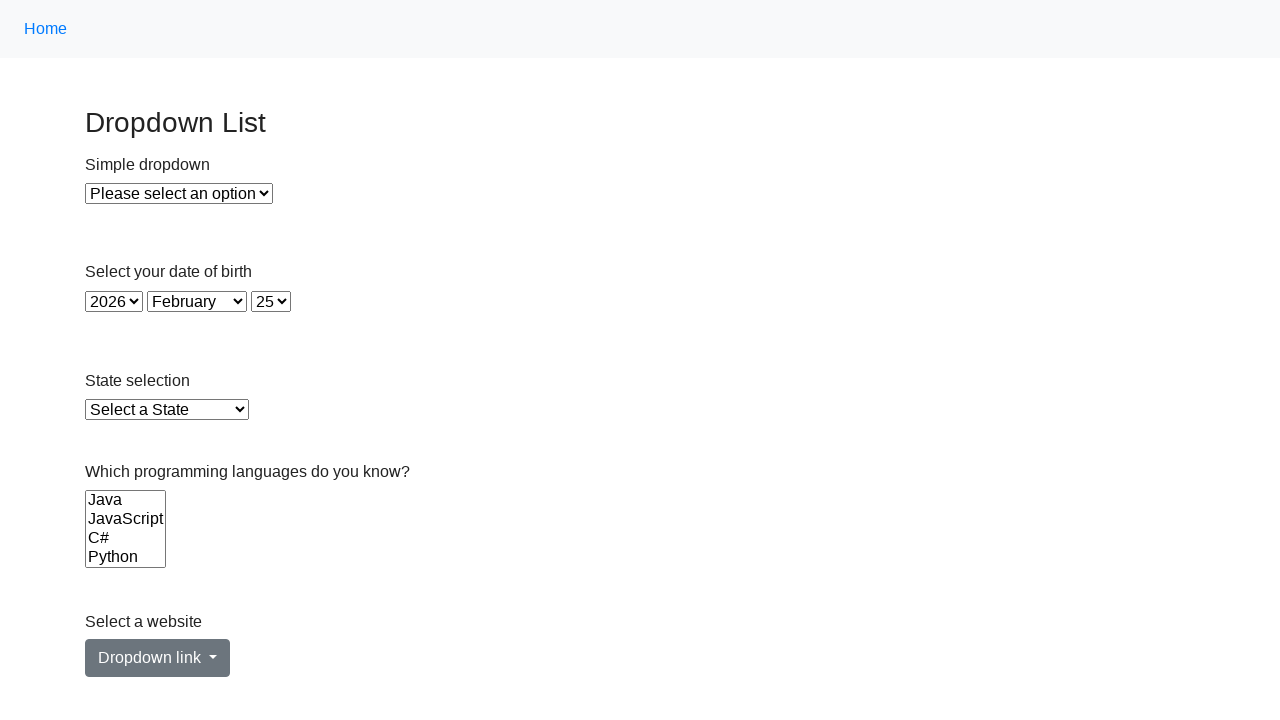

Selected Illinois from state dropdown by value 'IL' on select#state
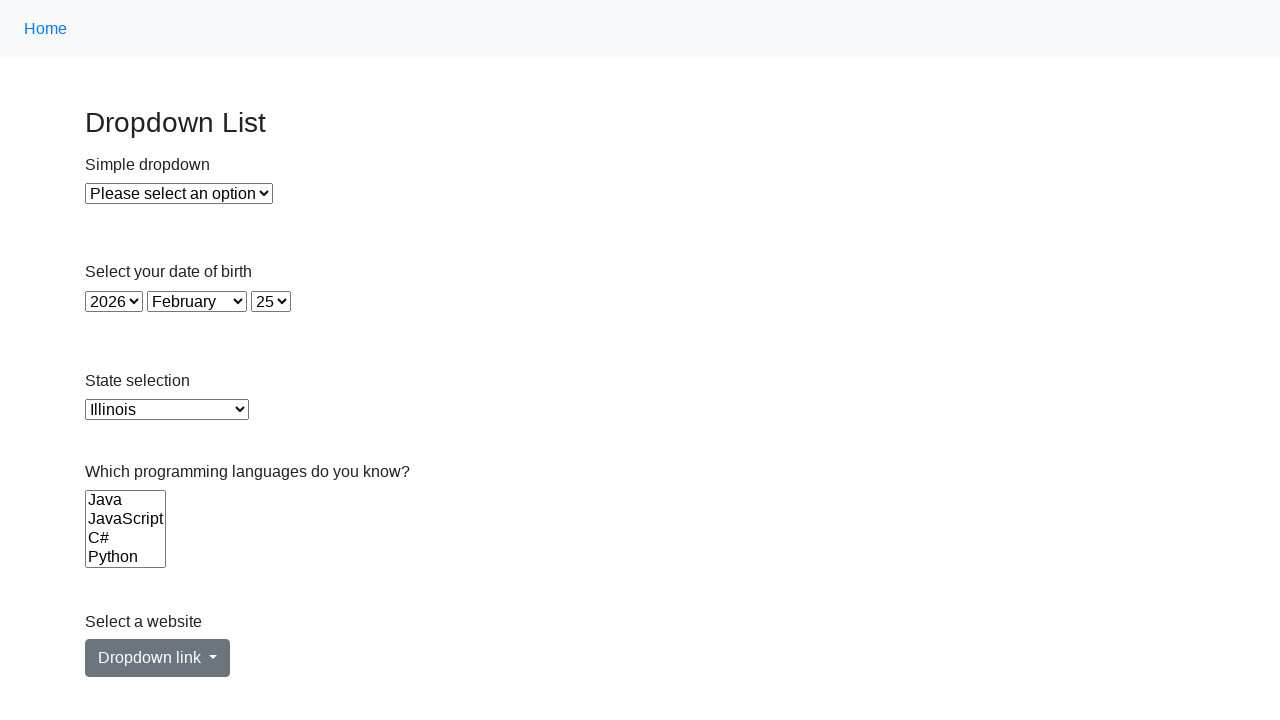

Verified that Illinois is selected in the dropdown
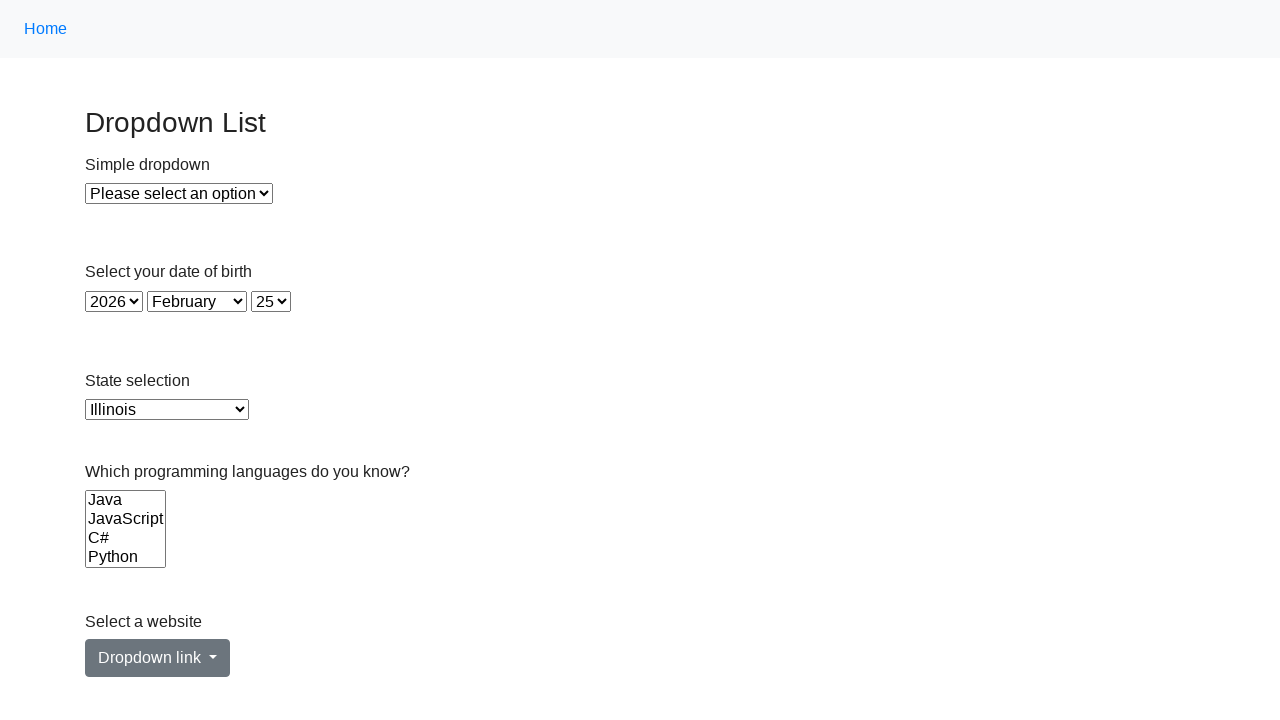

Selected Virginia from state dropdown by visible text on select#state
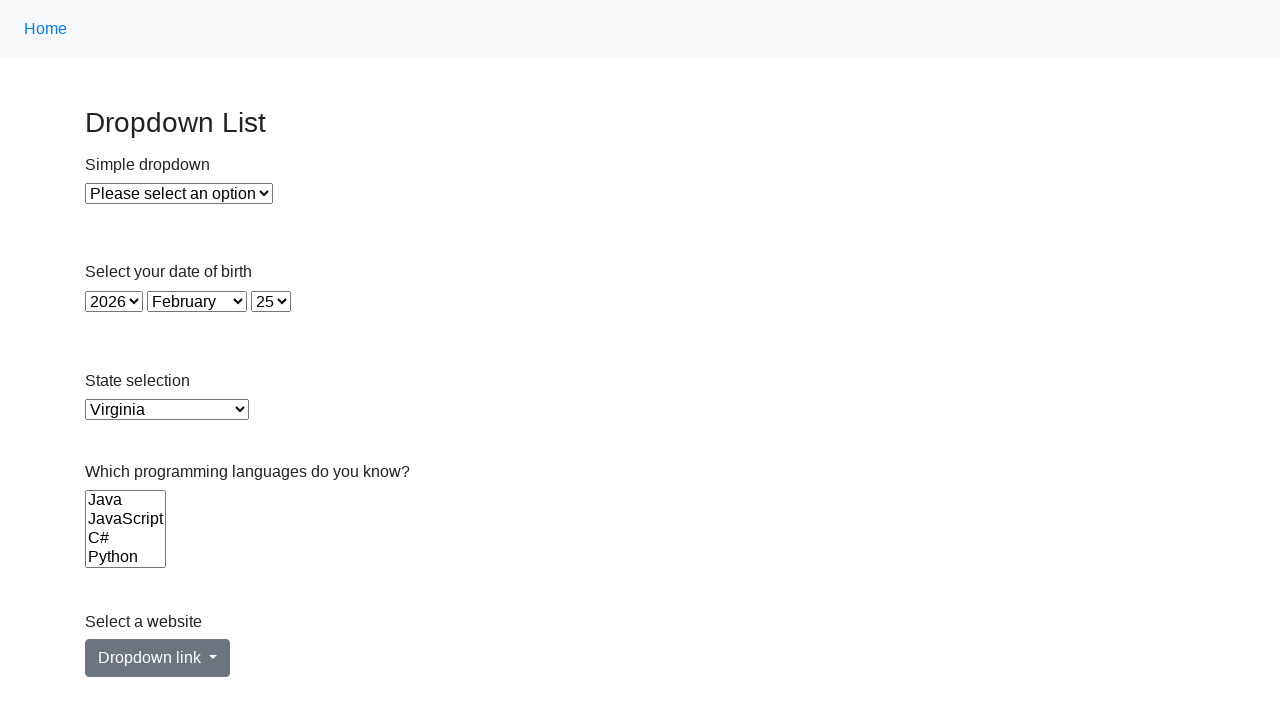

Verified that Virginia is selected in the dropdown
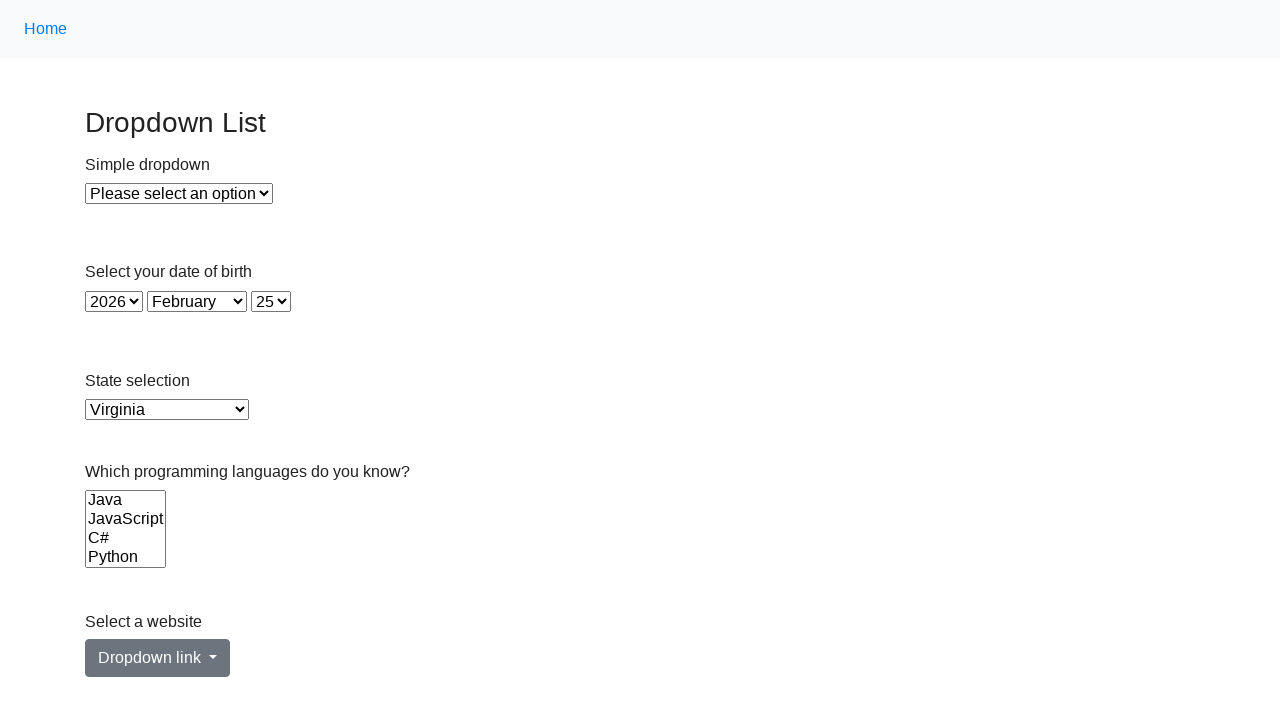

Selected California from state dropdown by index 5 on select#state
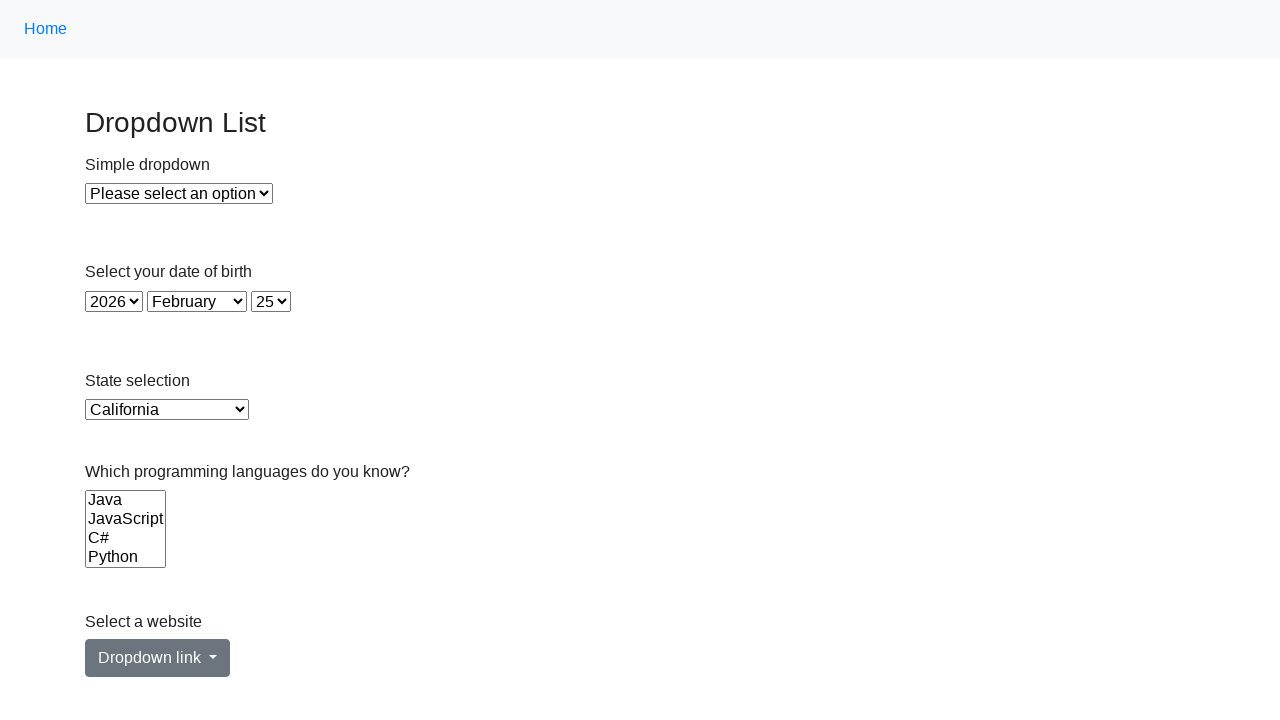

Verified that California is selected in the dropdown
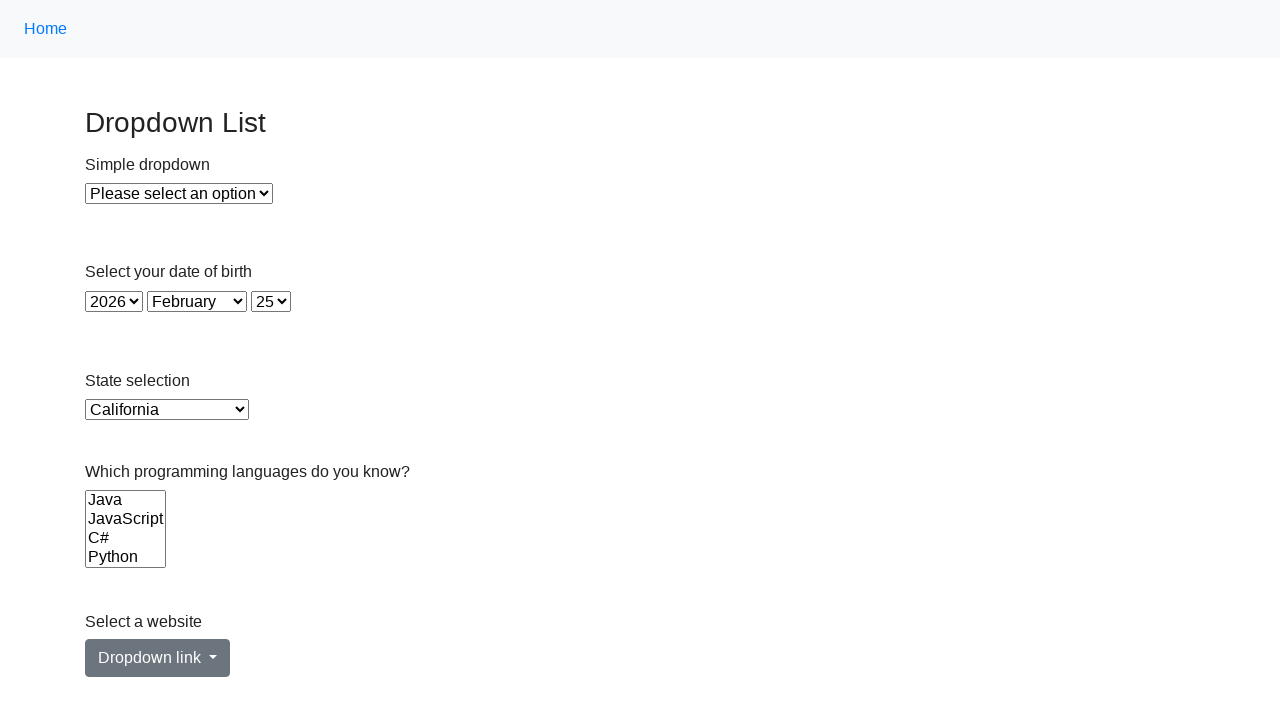

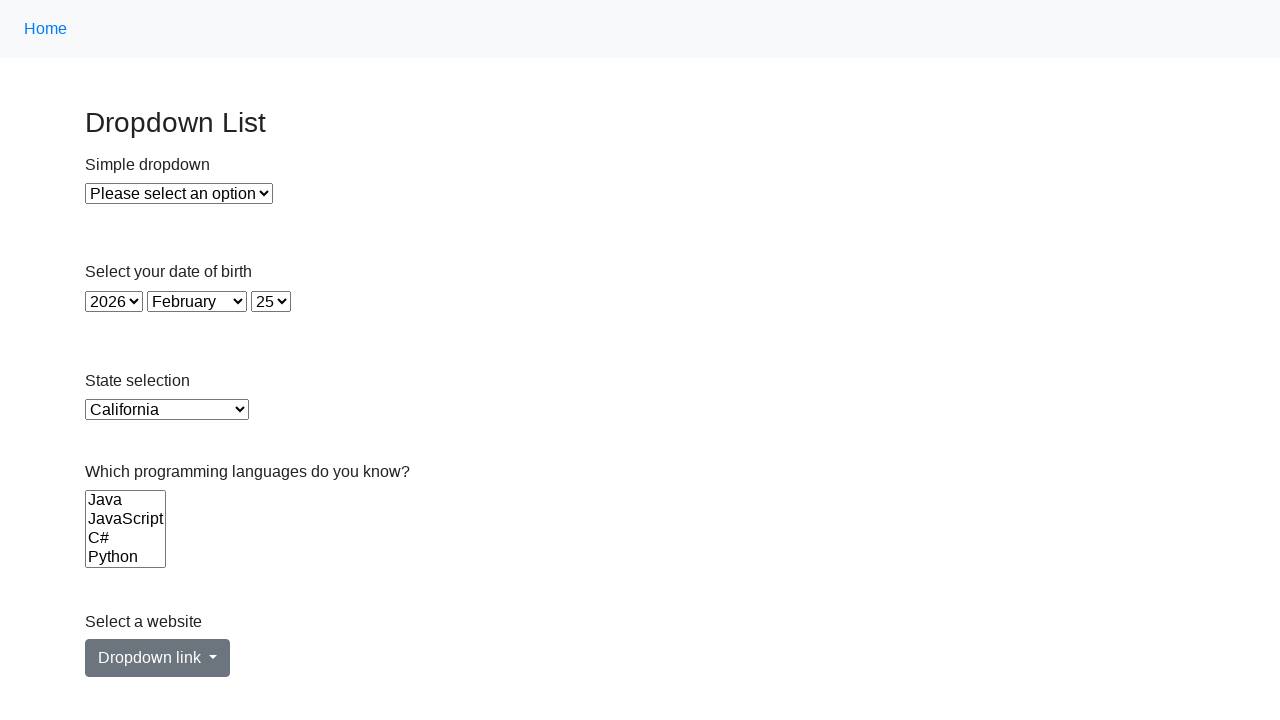